Navigates to the maasaablog.com website and waits for the page to load, verifying the page is accessible.

Starting URL: https://maasaablog.com/

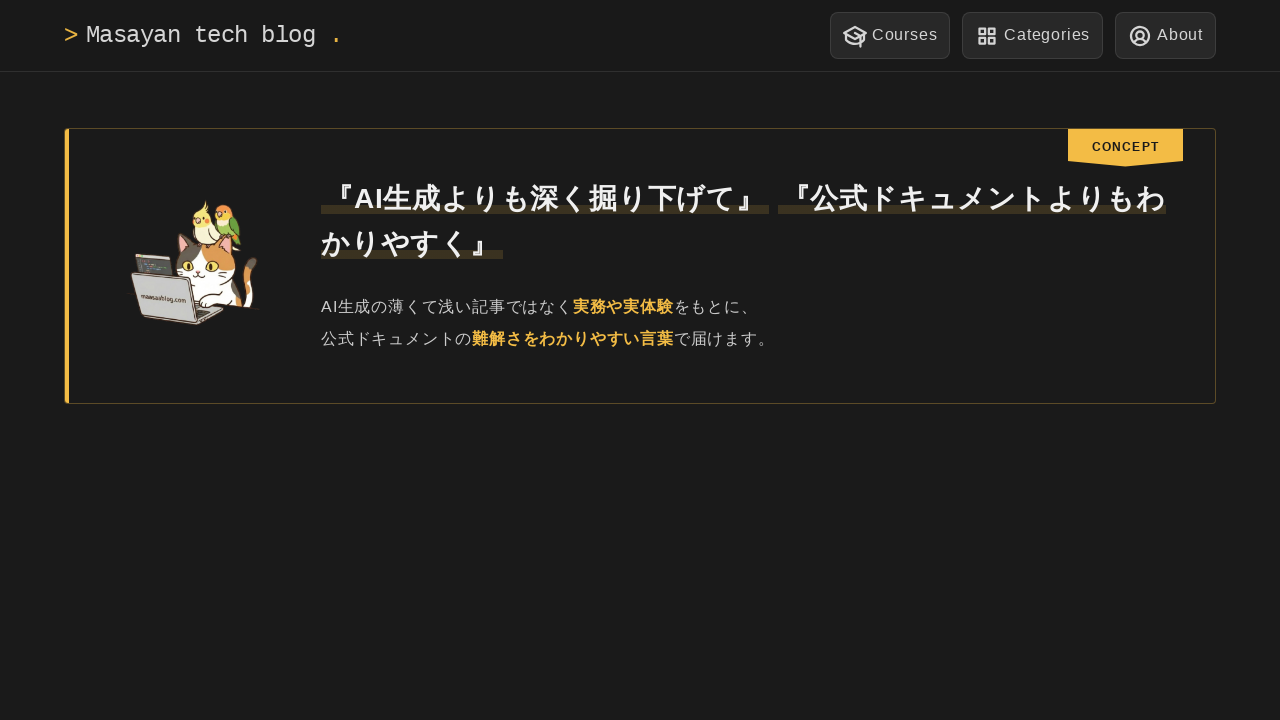

Page DOM content loaded
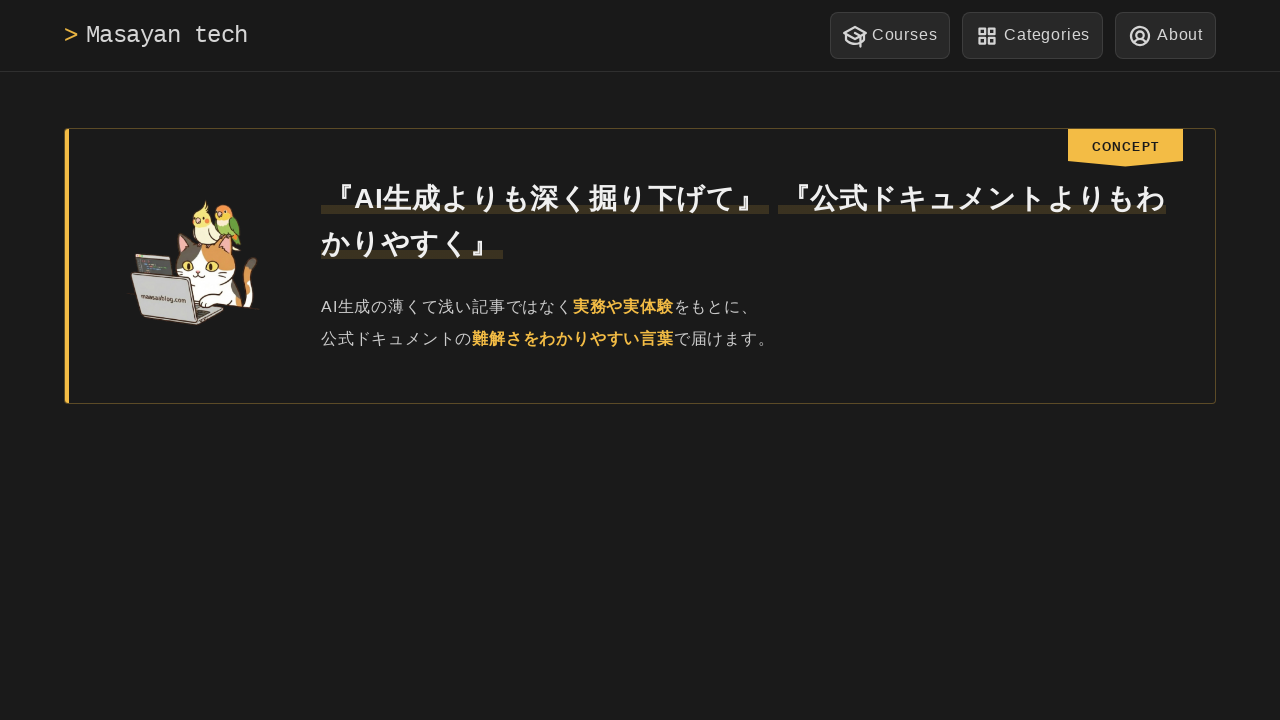

Retrieved page title
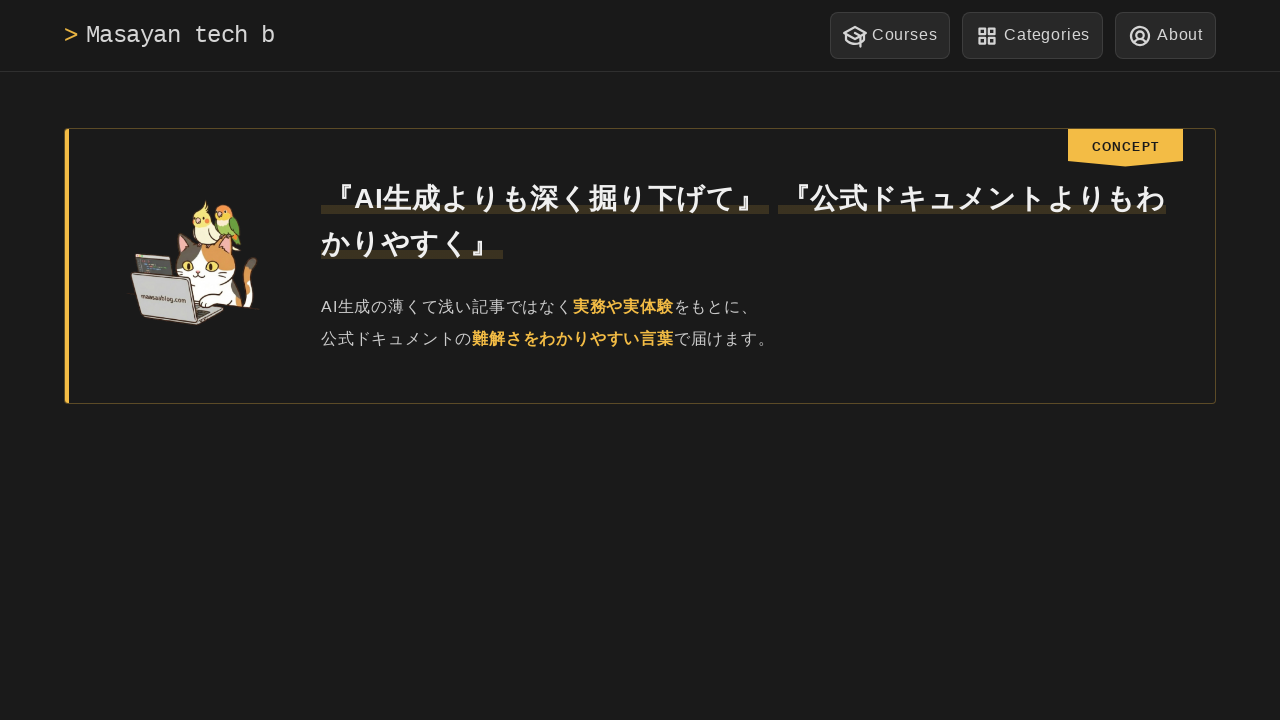

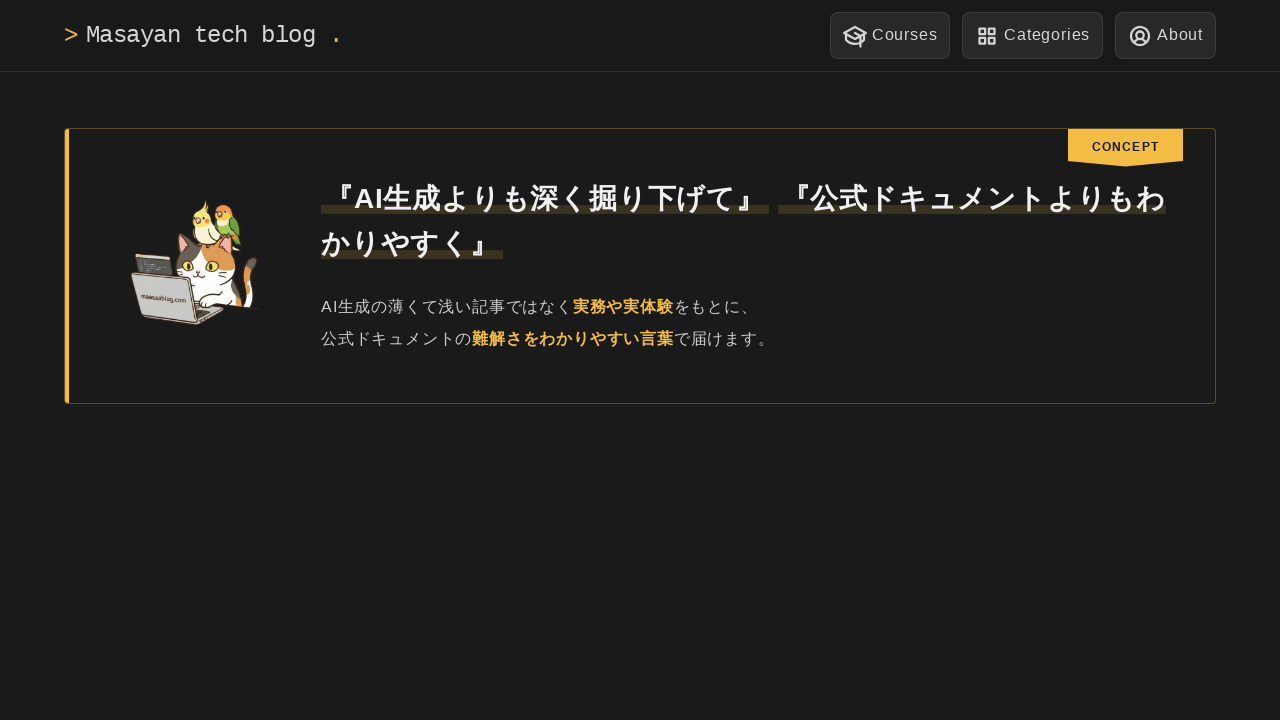